Tests file upload functionality by uploading a file and verifying the upload success message is displayed

Starting URL: https://practice.cydeo.com/upload

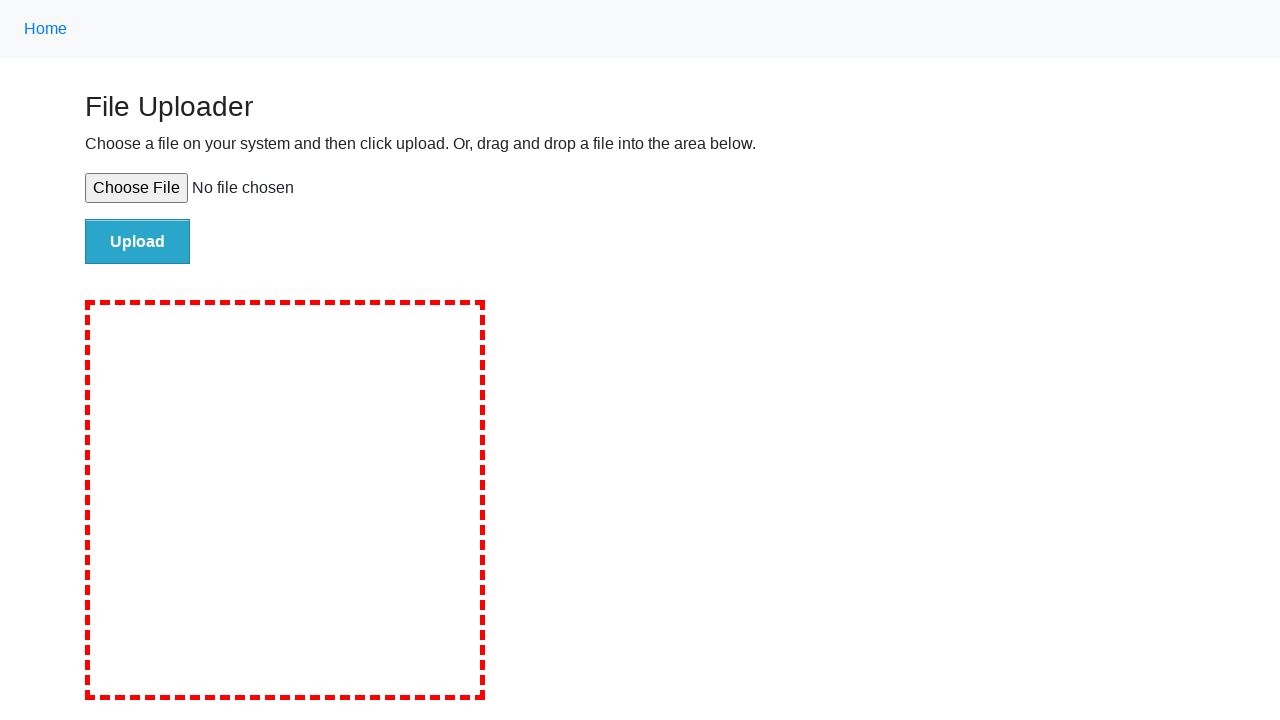

Created temporary test file for upload
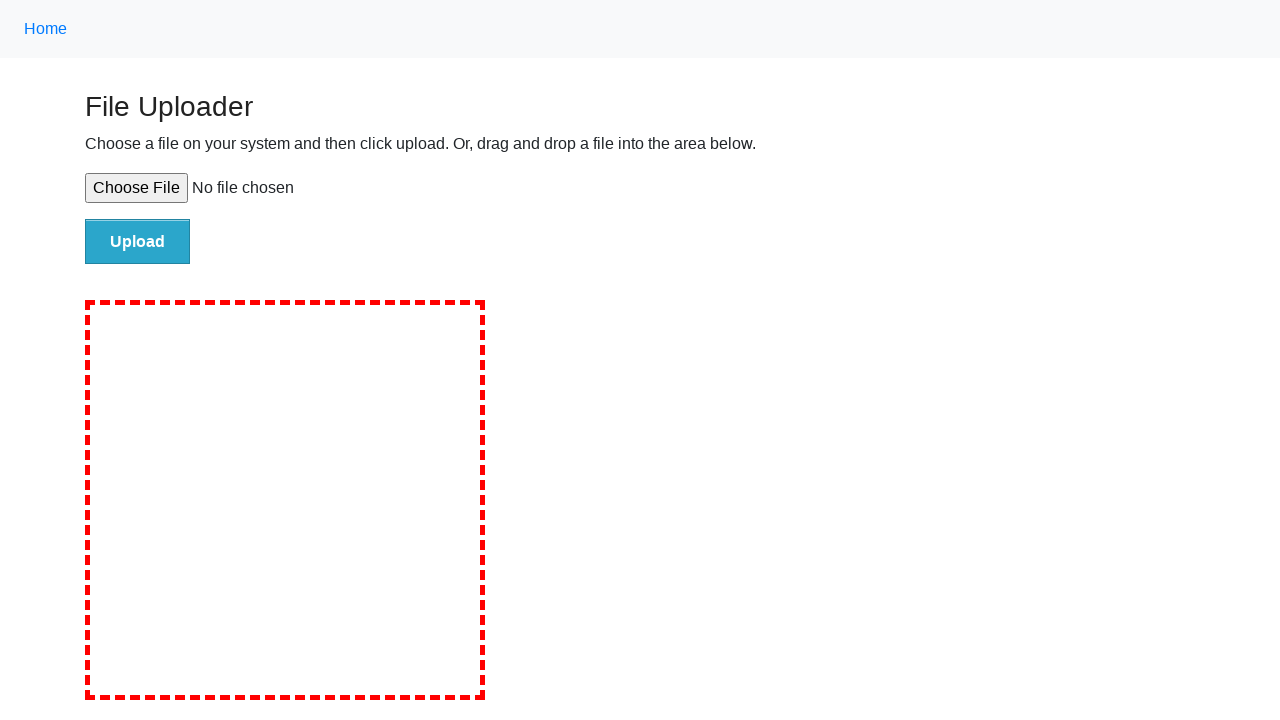

Set input file to upload temporary test file
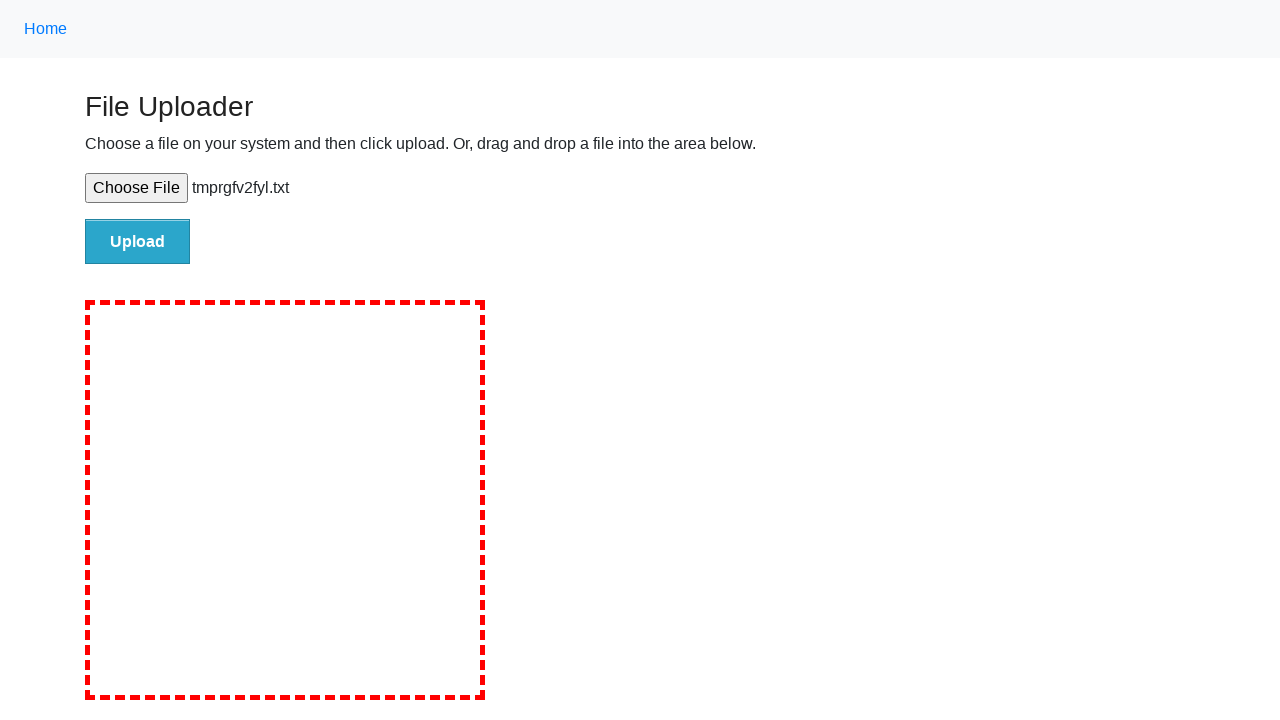

Clicked file upload button at (138, 241) on #file-submit
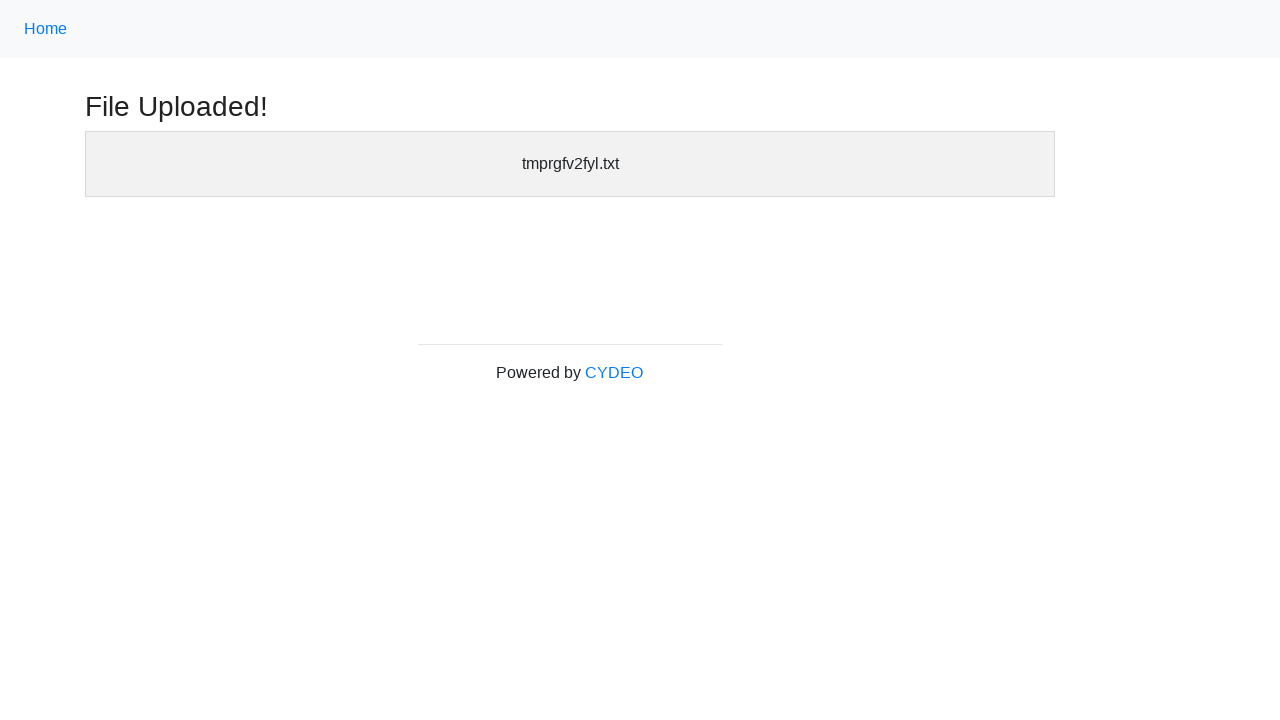

Upload success header became visible
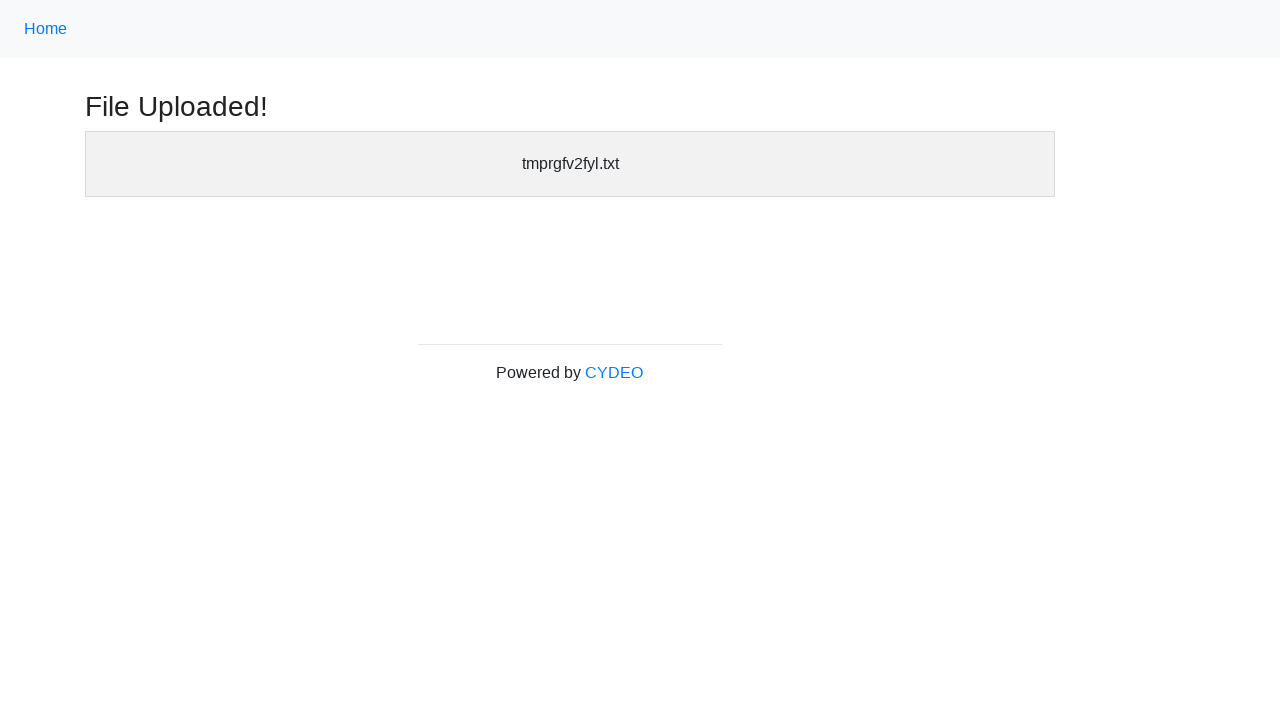

Verified upload success header is visible
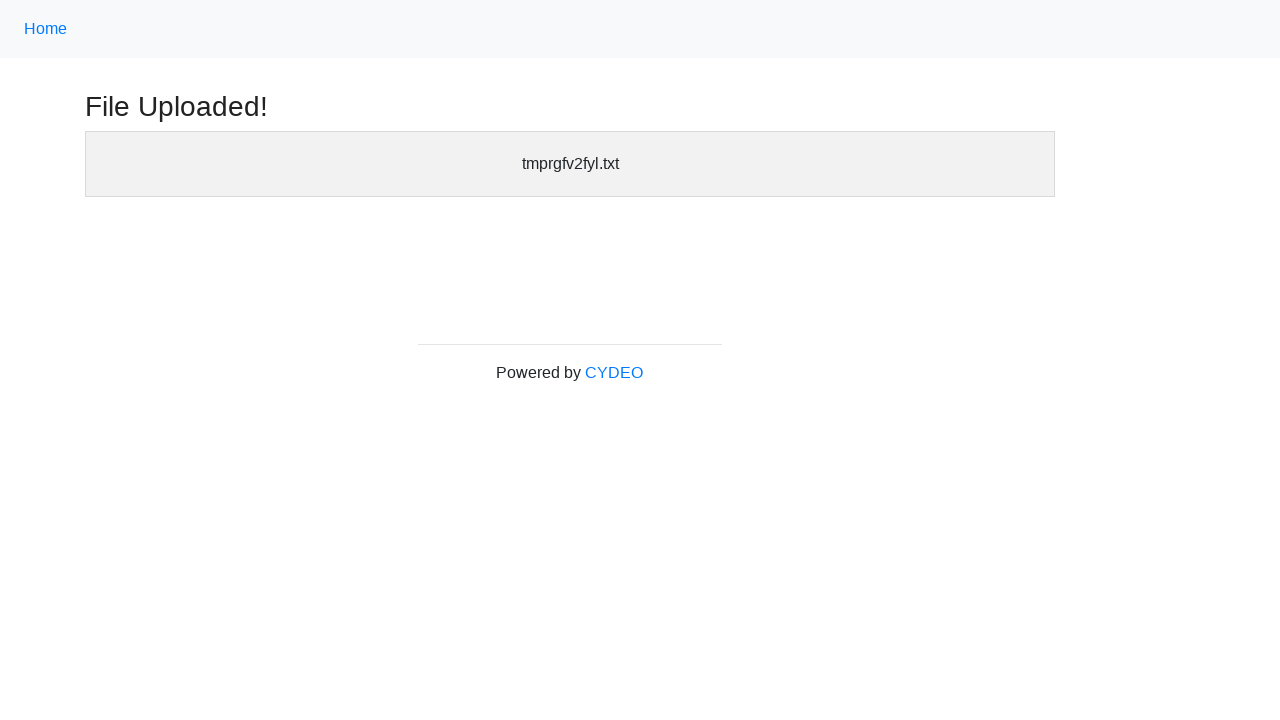

Cleaned up temporary test file
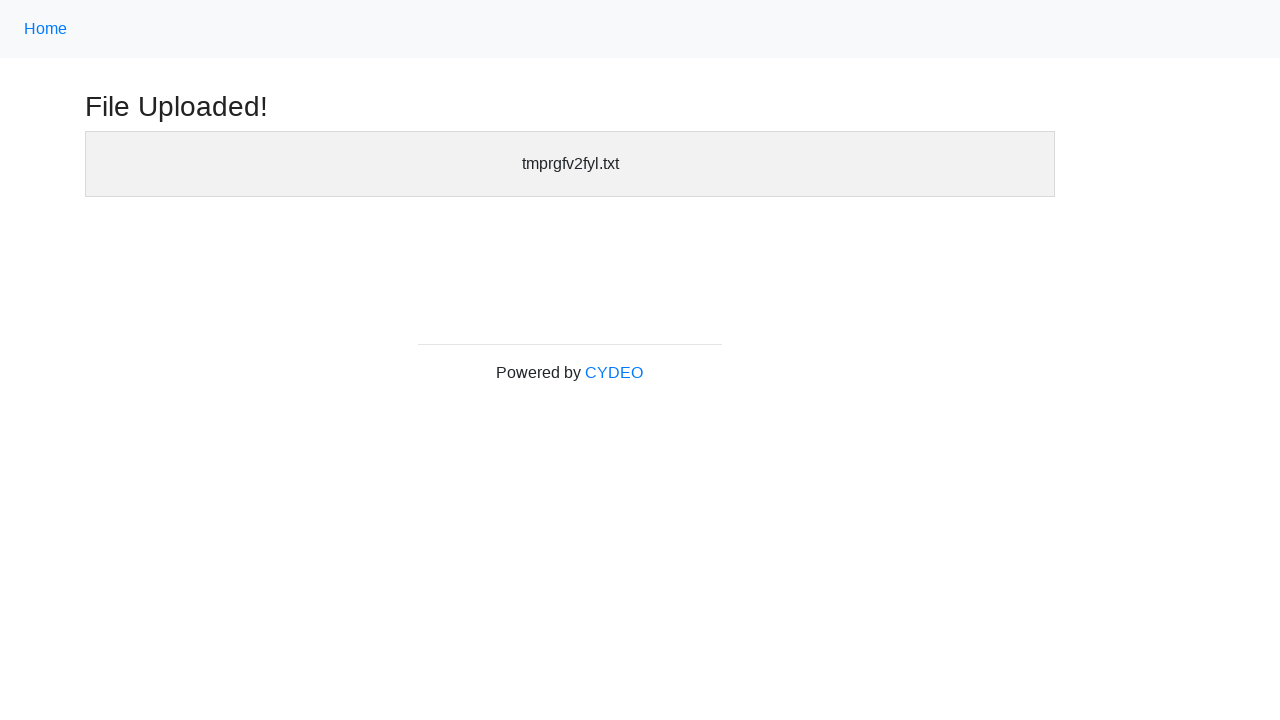

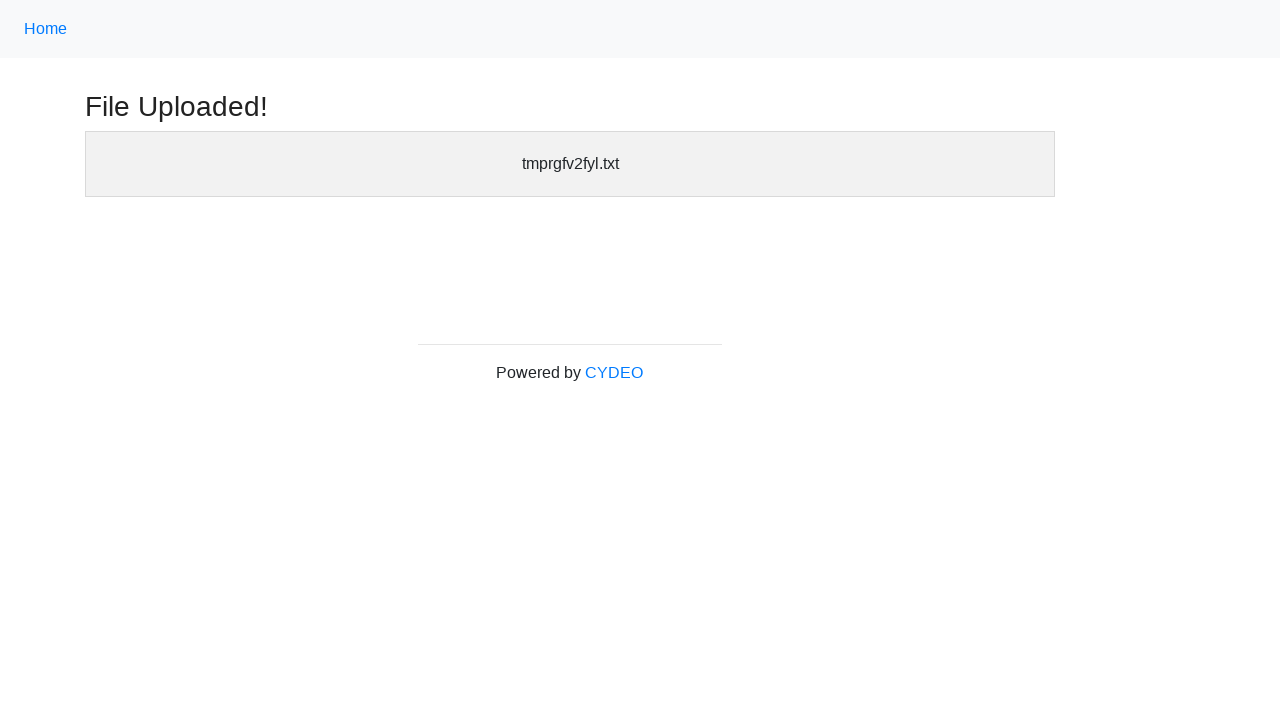